Tests a sample to-do application by clicking on two list items to mark them complete, then adding a new item to the list by filling in text and clicking the add button.

Starting URL: https://lambdatest.github.io/sample-todo-app/

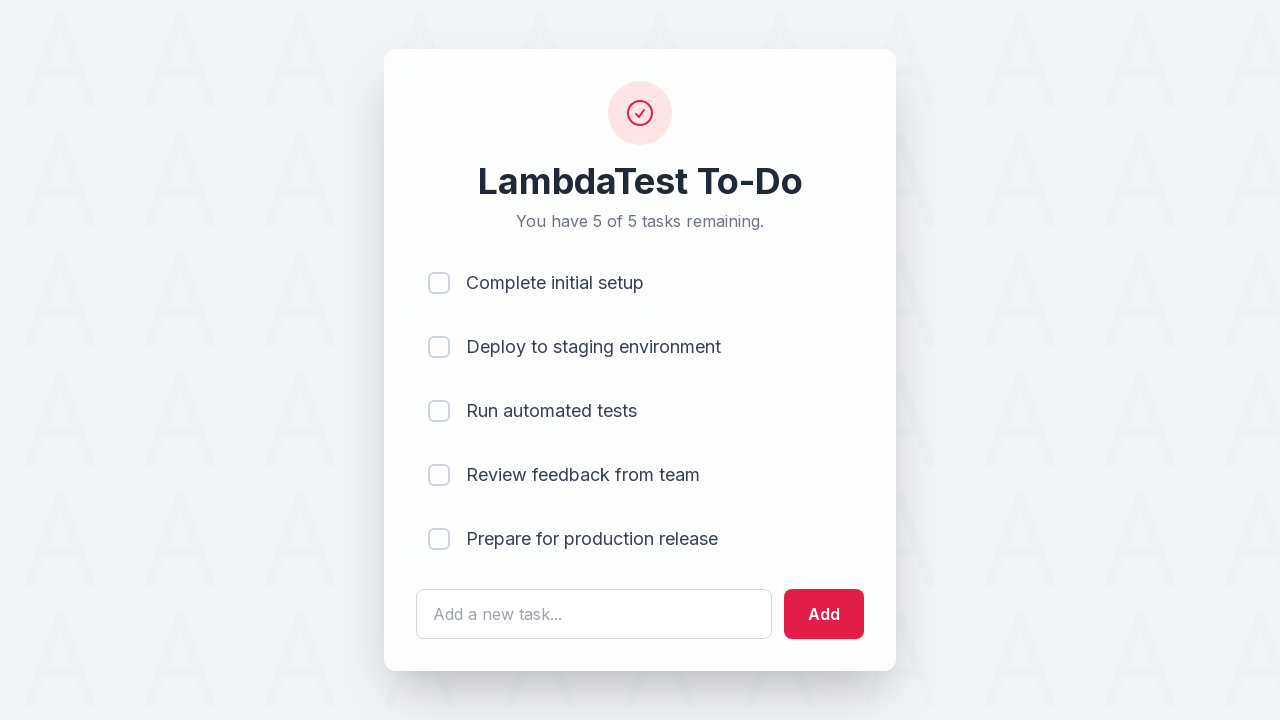

Clicked first list item checkbox to mark as complete at (439, 283) on [name='li1']
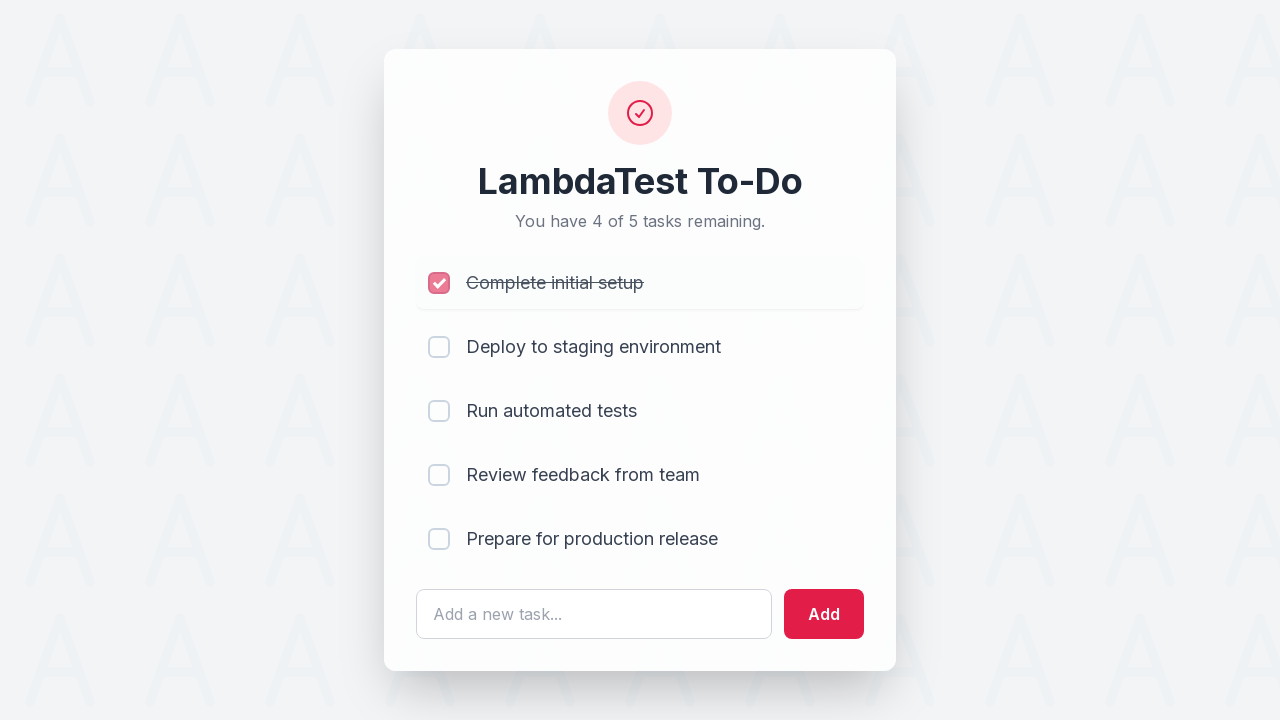

Clicked second list item checkbox to mark as complete at (439, 347) on [name='li2']
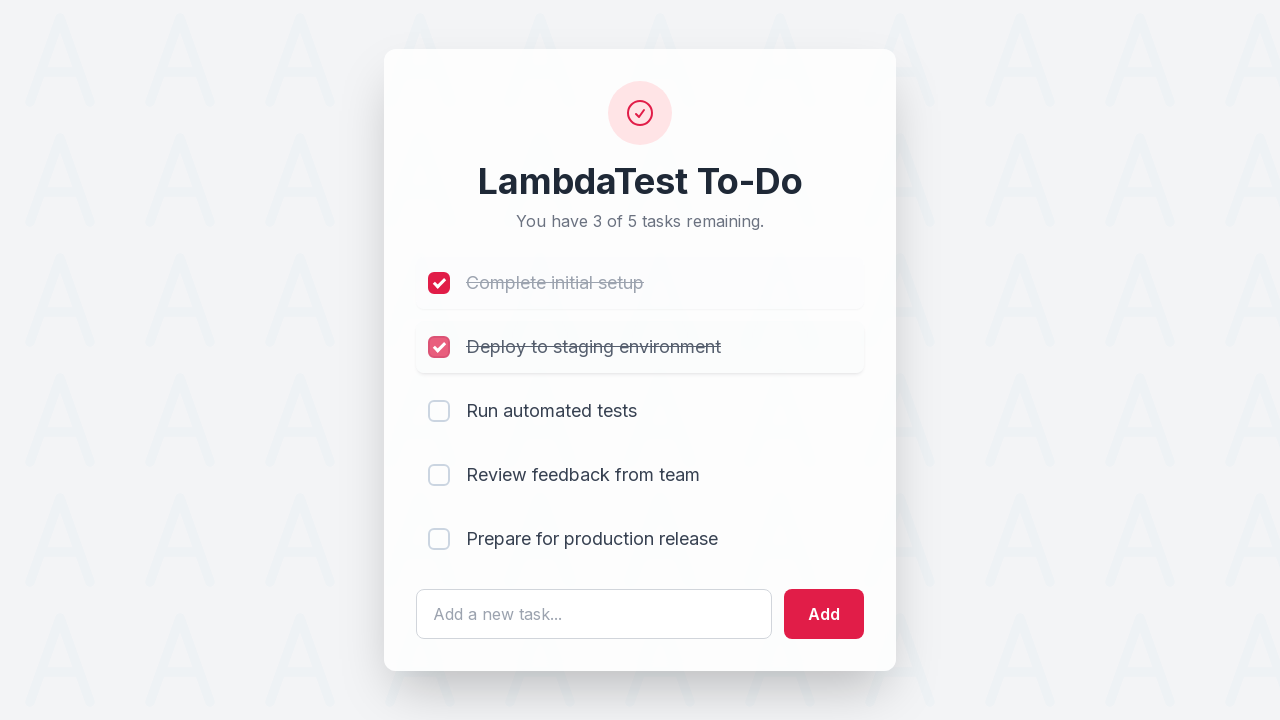

Filled text input with new todo item 'Yey, Let's add it to list' on #sampletodotext
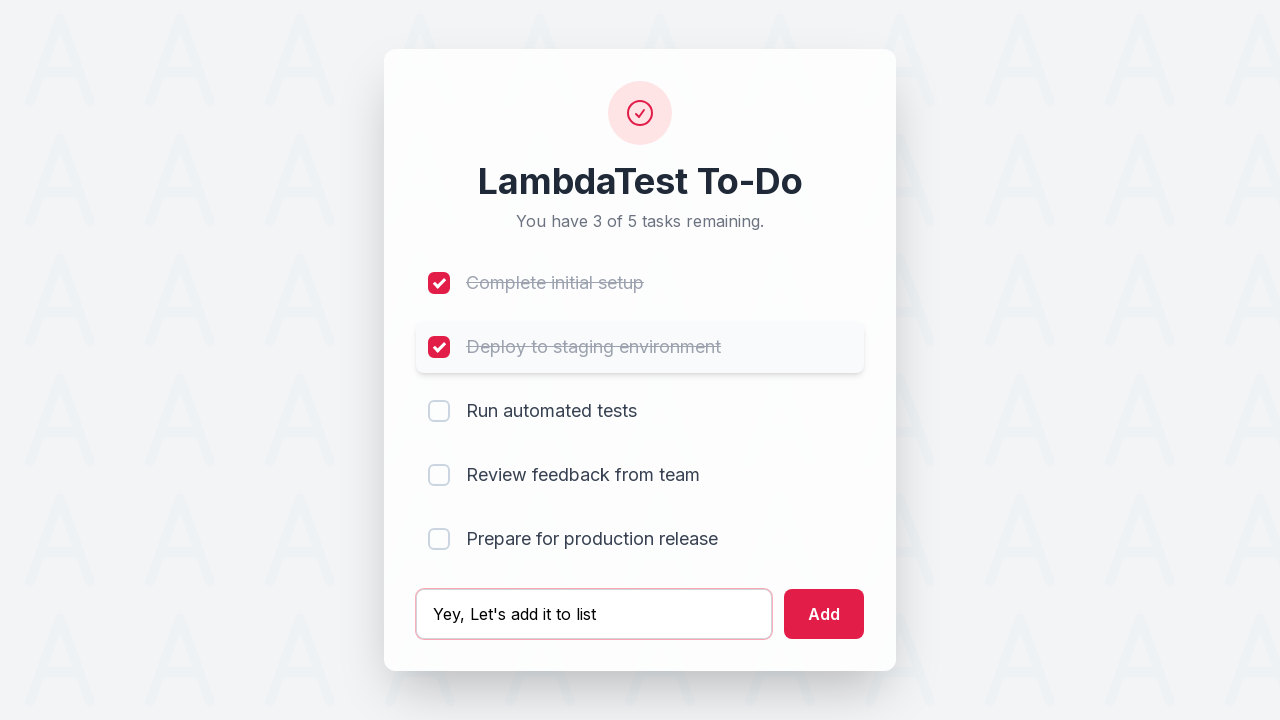

Clicked add button to add the new todo item to the list at (824, 614) on #addbutton
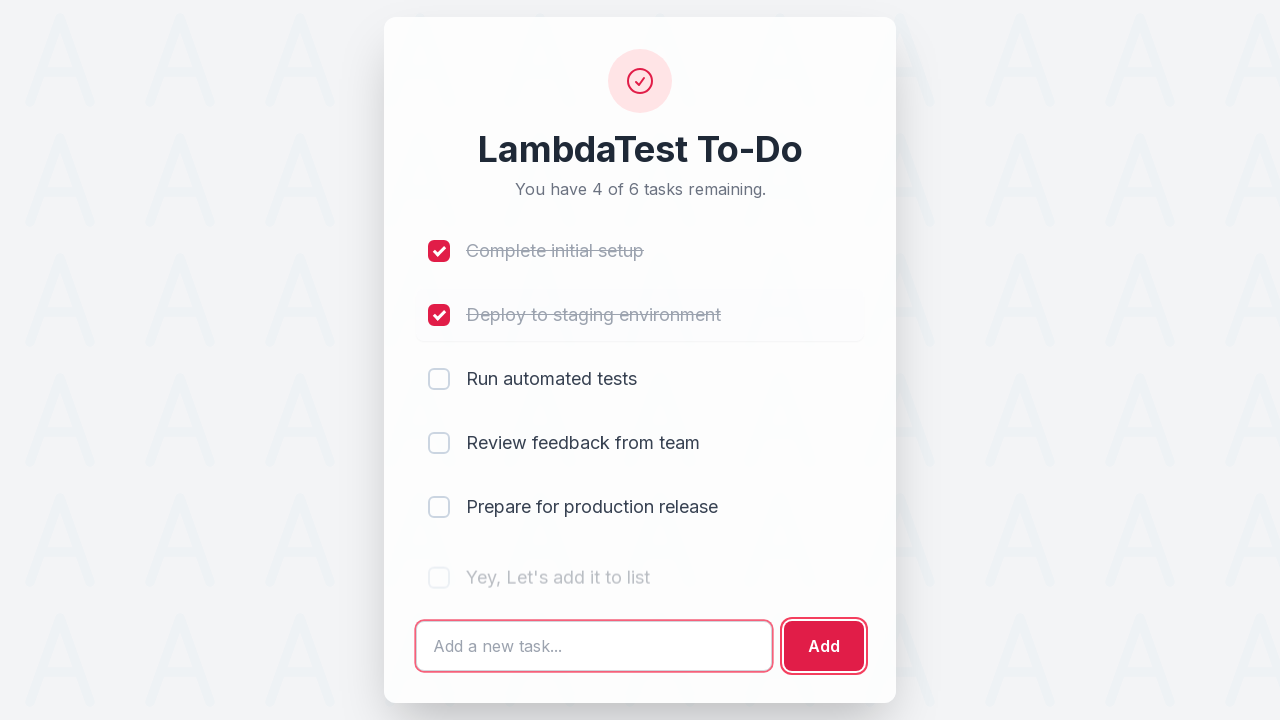

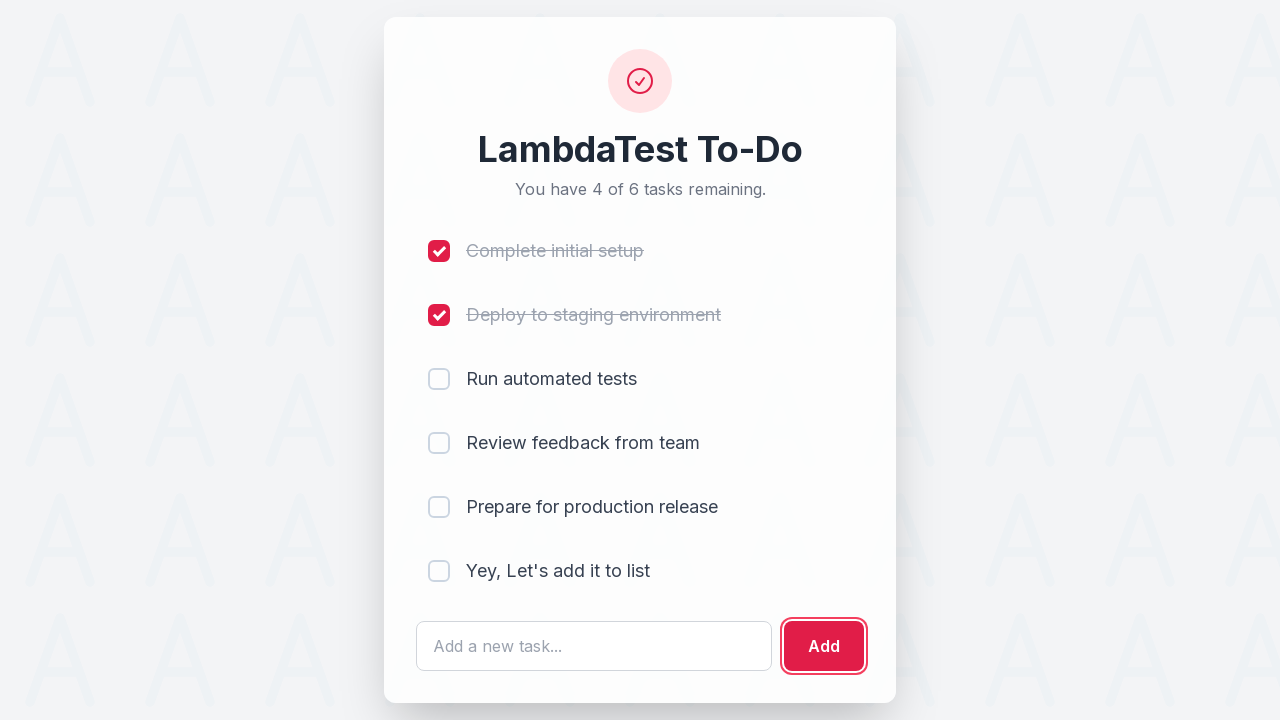